Tests table sorting functionality by clicking on the first column header and verifying that the data is sorted alphabetically

Starting URL: https://rahulshettyacademy.com/seleniumPractise/#/offers

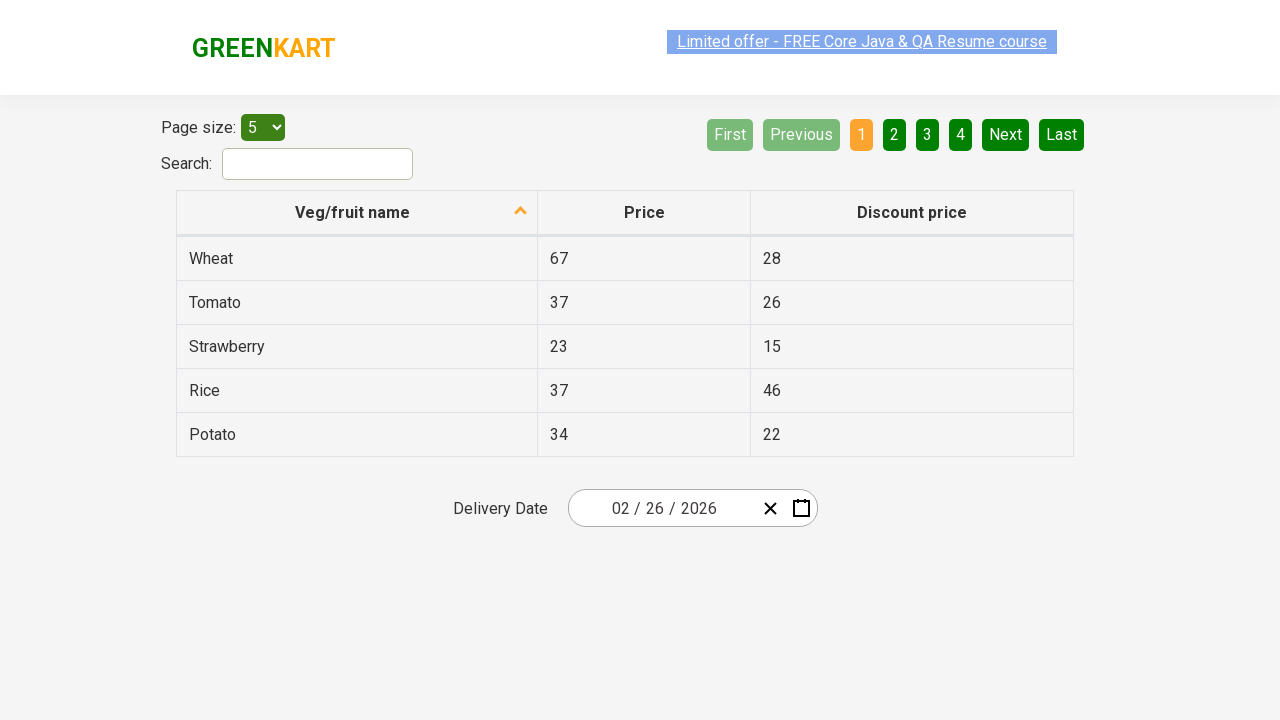

Clicked on the first column header to sort the table at (357, 213) on xpath=//tr/th[1]
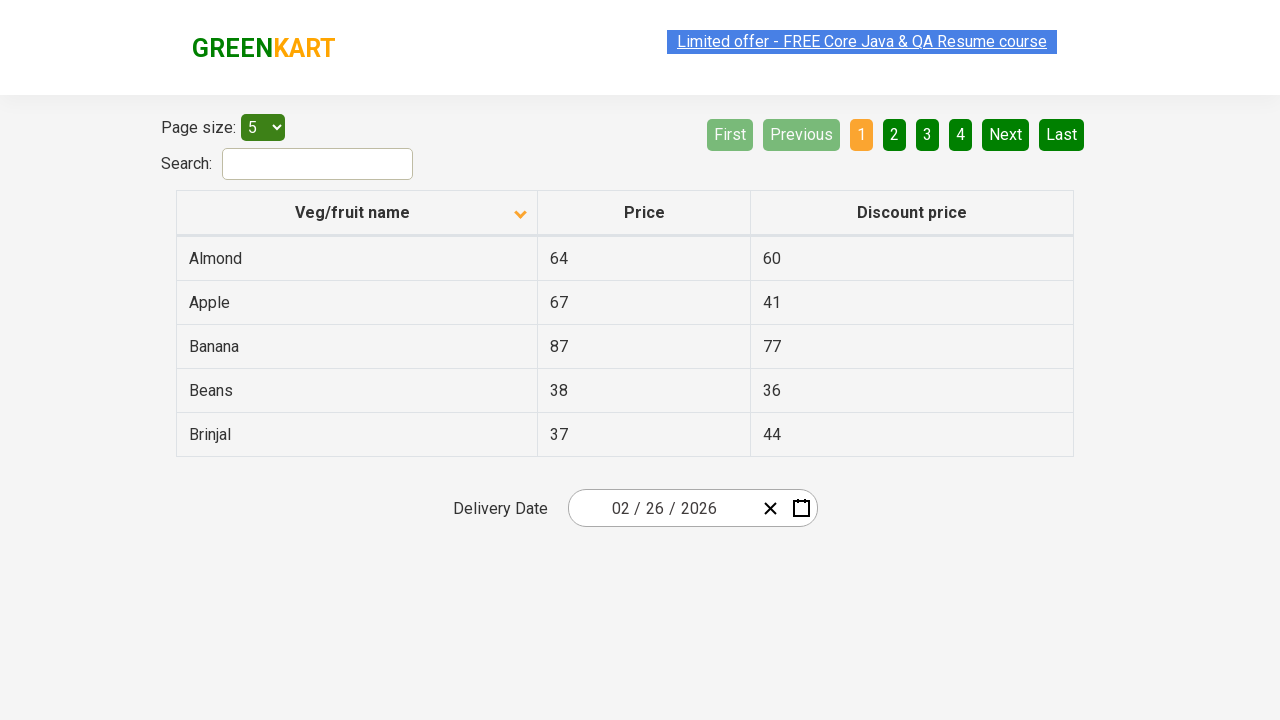

Retrieved all elements from the first column
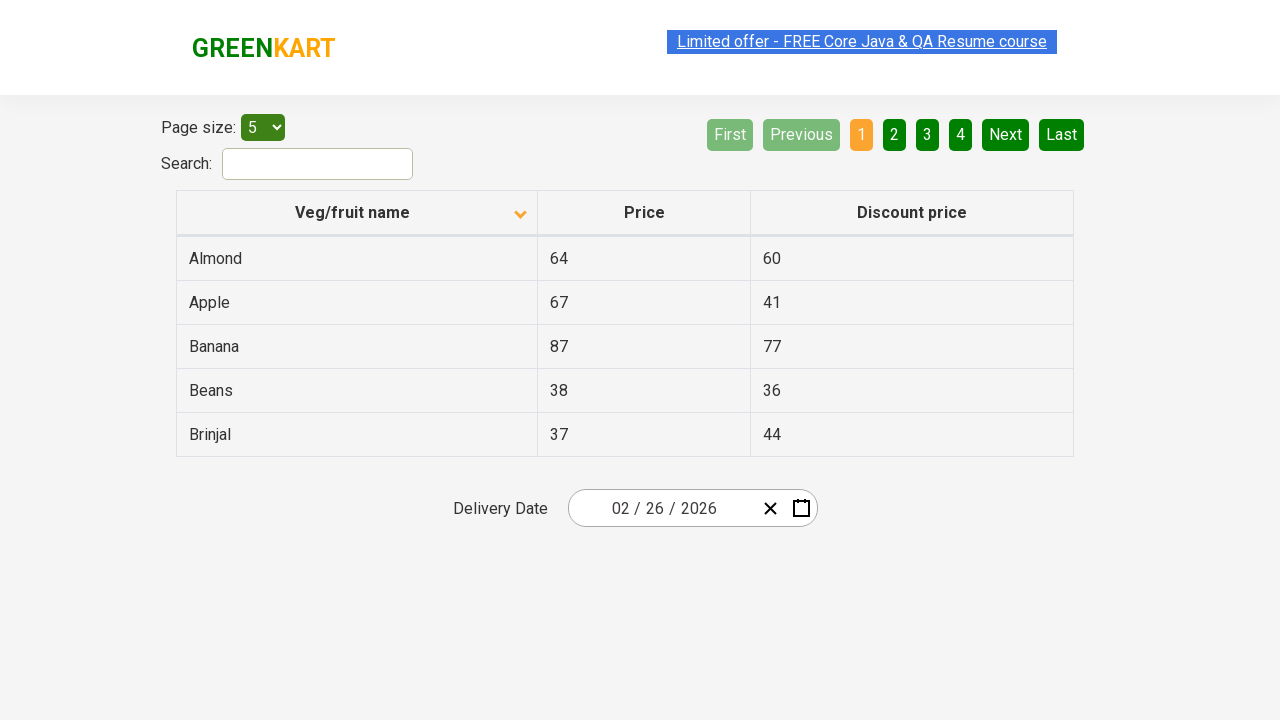

Extracted text content from first column elements
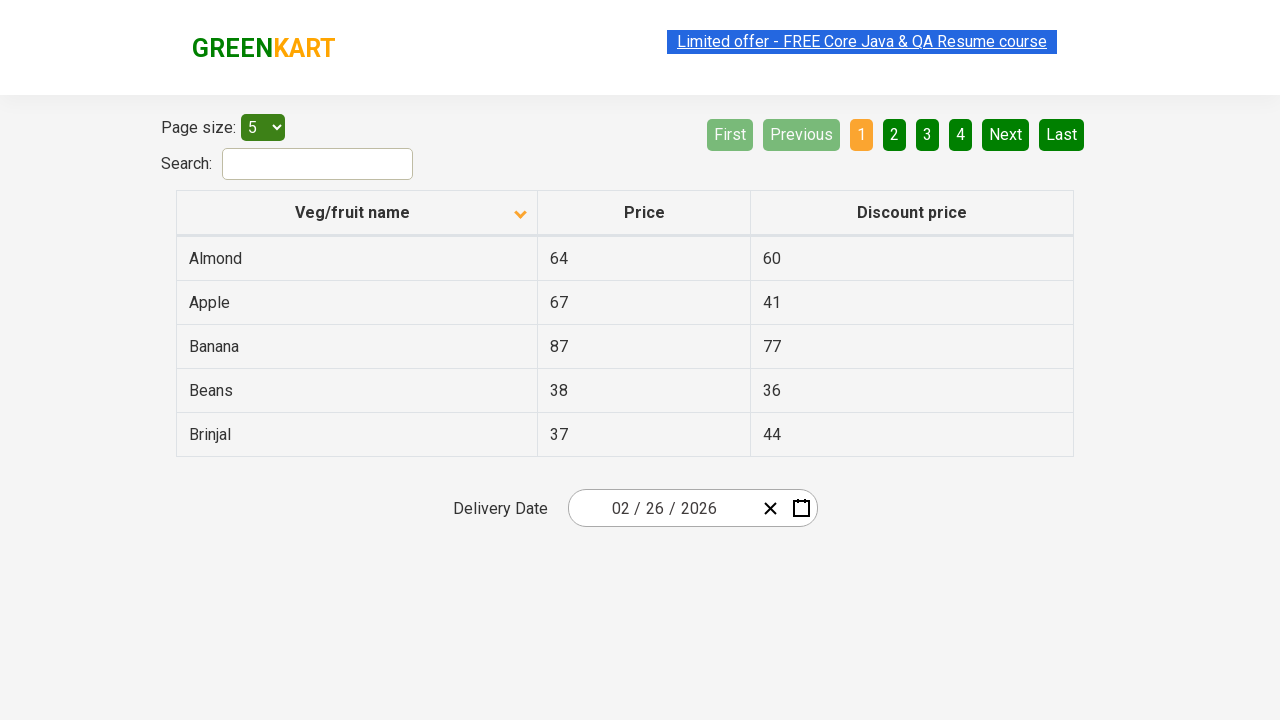

Created sorted version of the original list
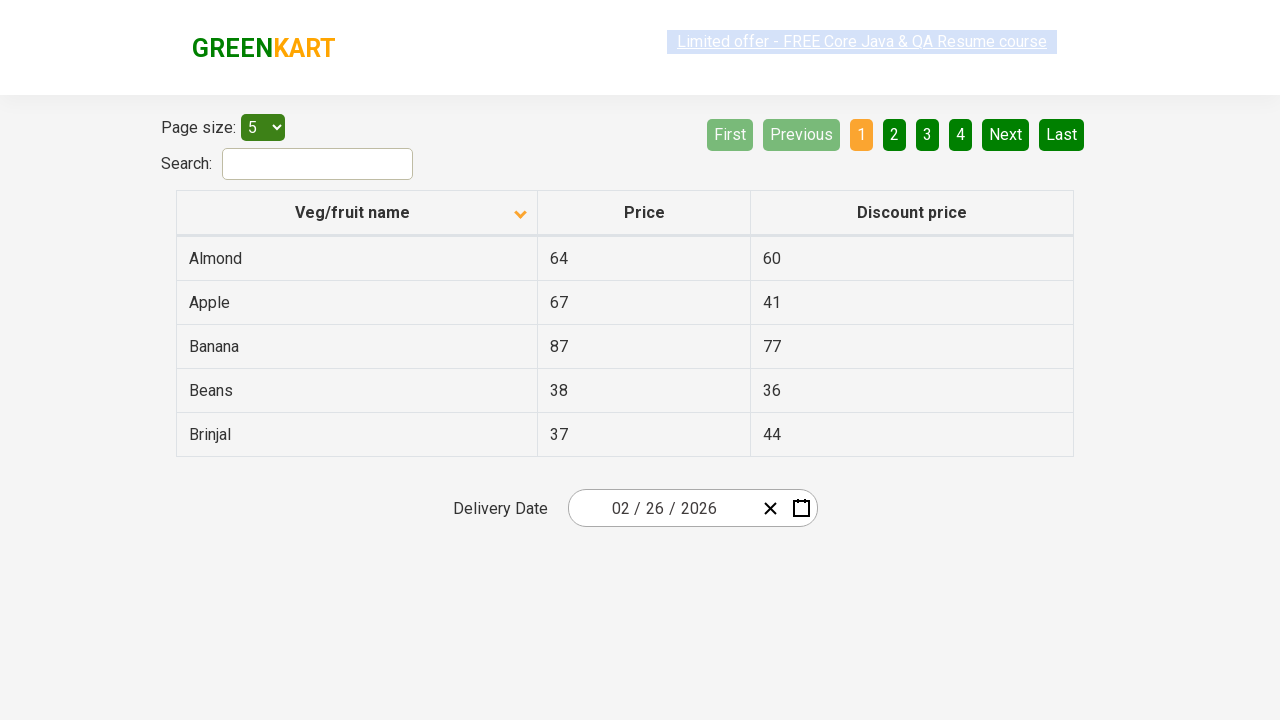

Verified that table data is sorted alphabetically
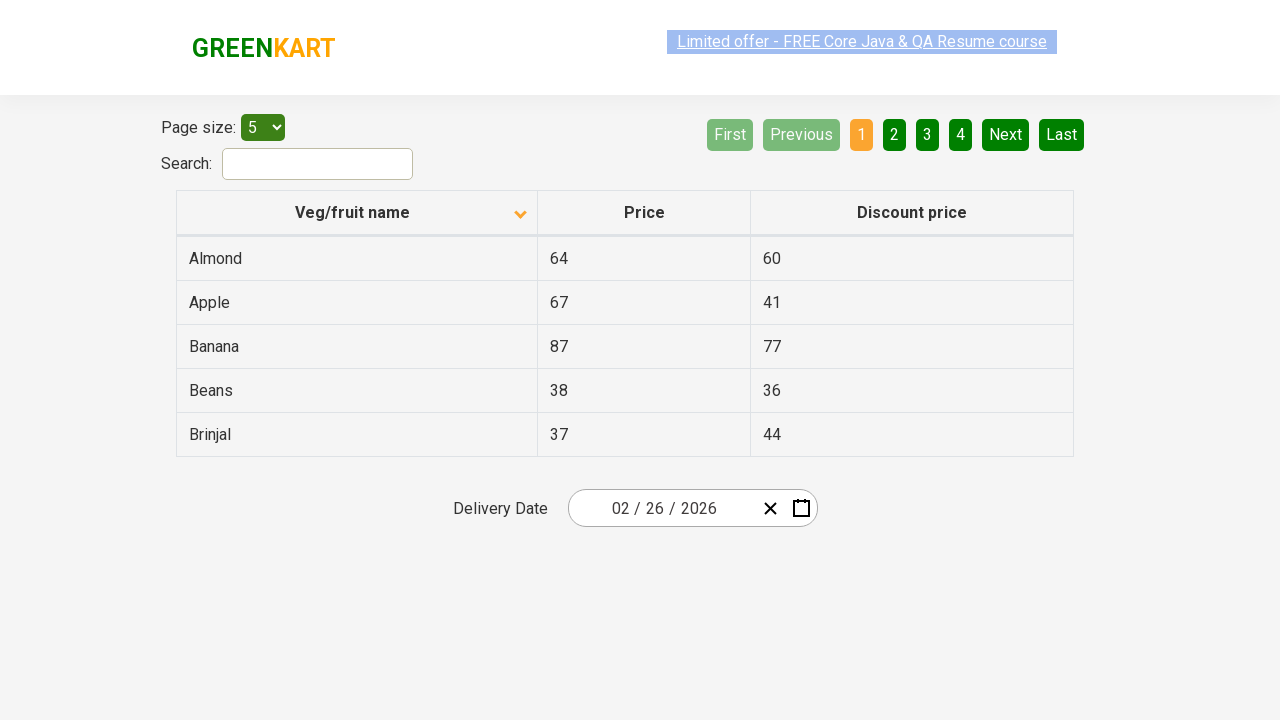

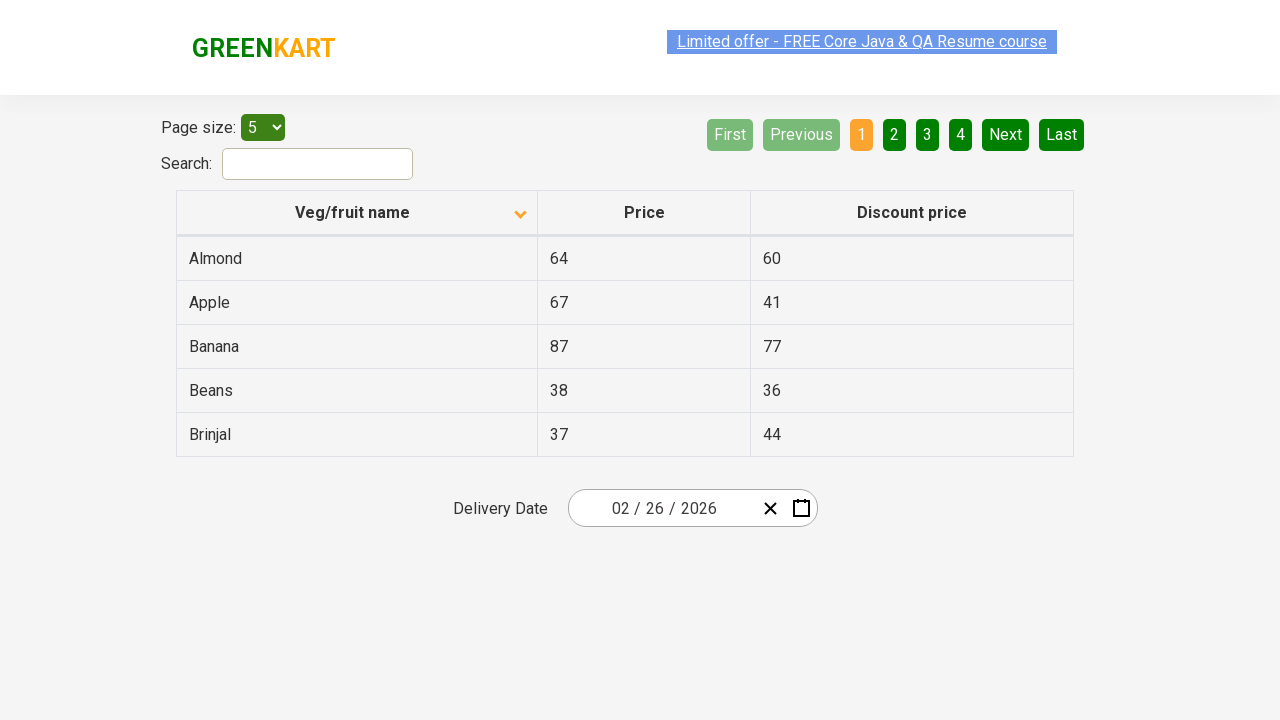